Locates the Privacy Policy link in the footer, navigates to it, and verifies the page heading displays "Privacy Policy"

Starting URL: http://litecart.stqa.ru/index.php/en/

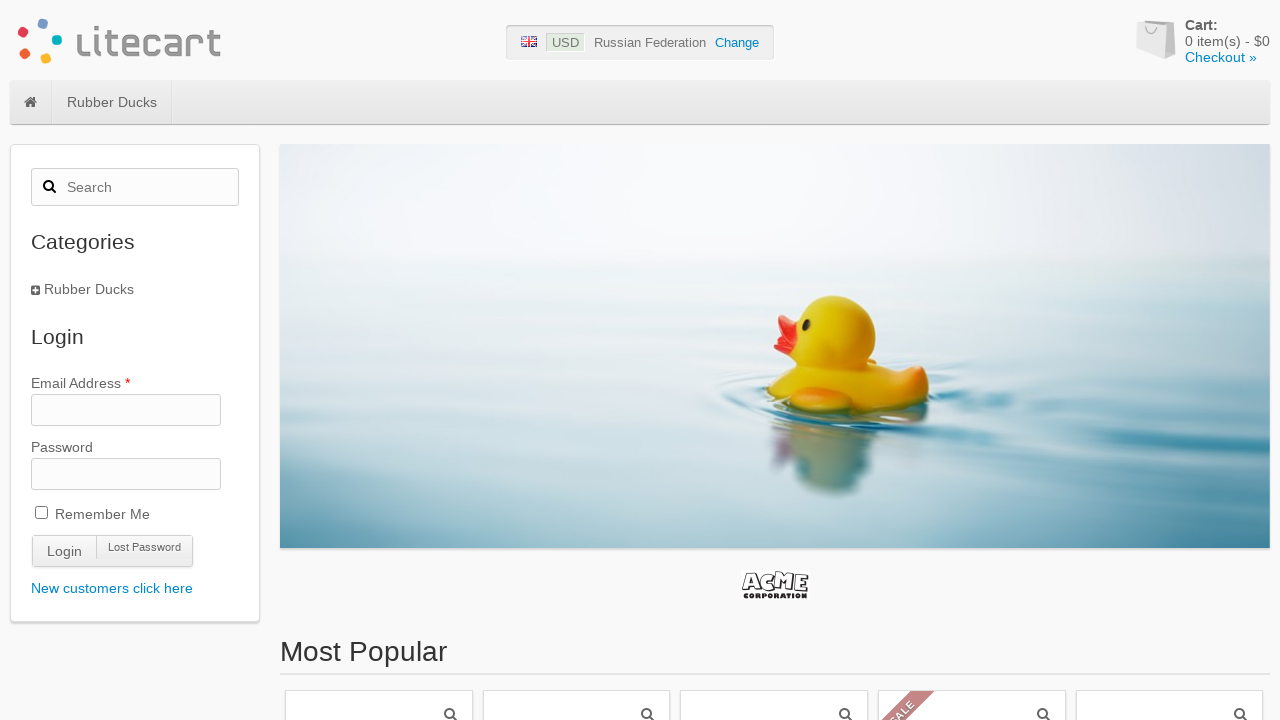

Clicked on Privacy Policy link in footer at (823, 560) on #footer a[href*=privacy-policy]
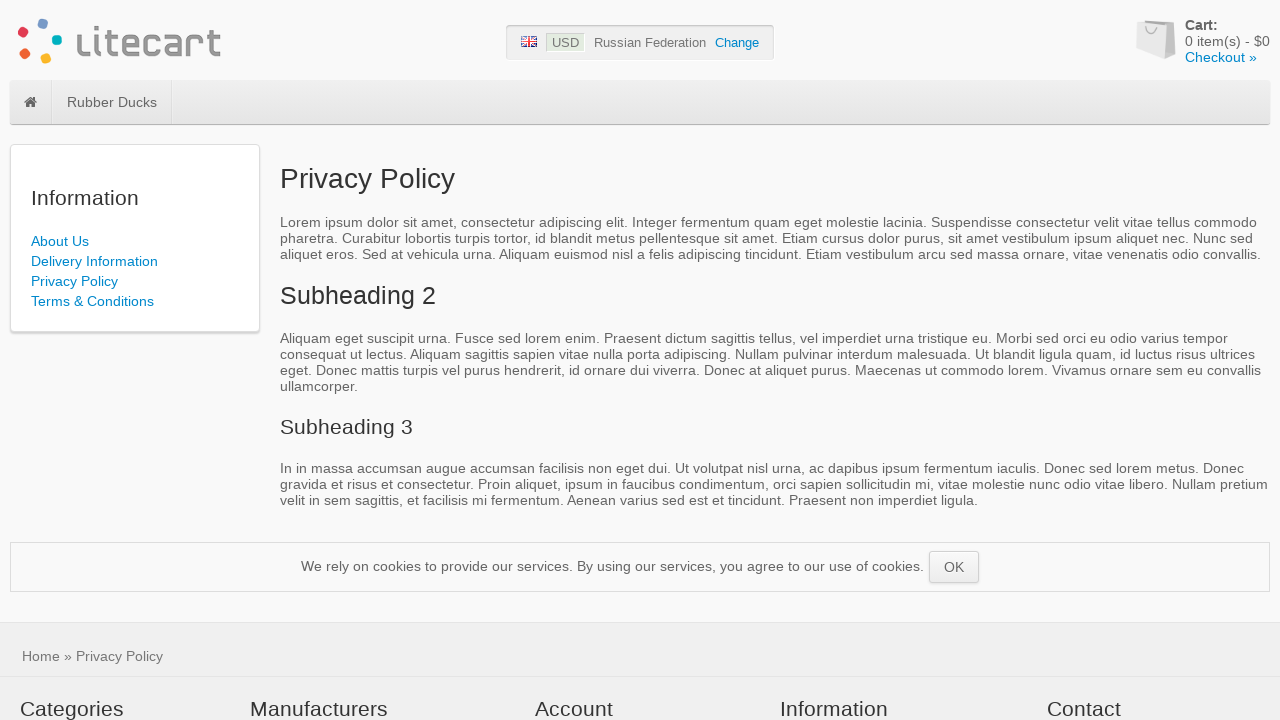

Page loaded and h1 heading element appeared
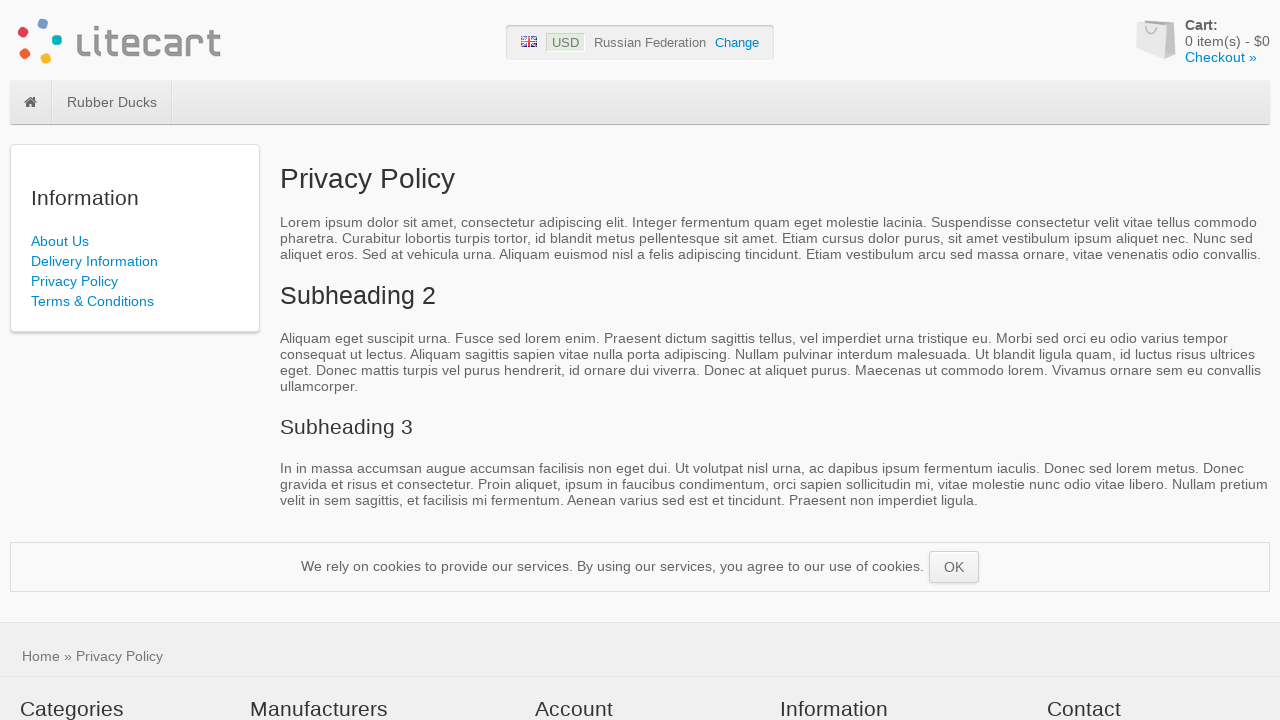

Retrieved heading text: 'Privacy Policy'
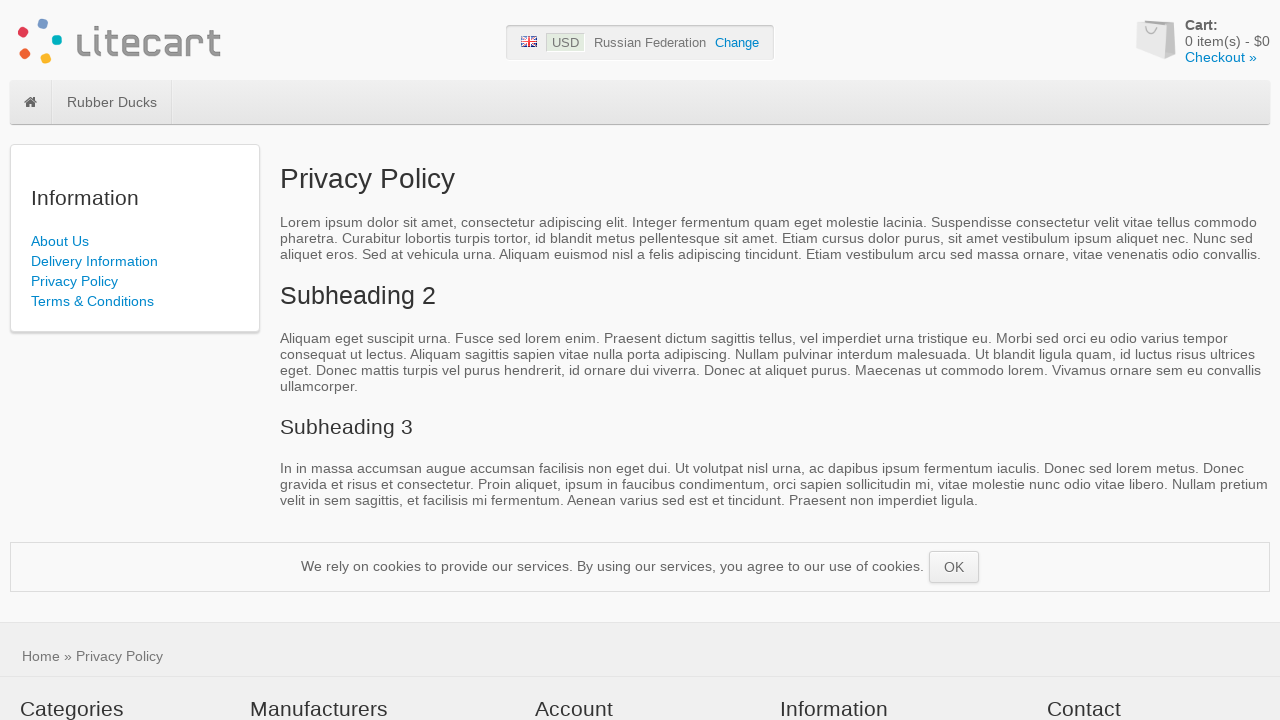

Verified page heading displays 'Privacy Policy'
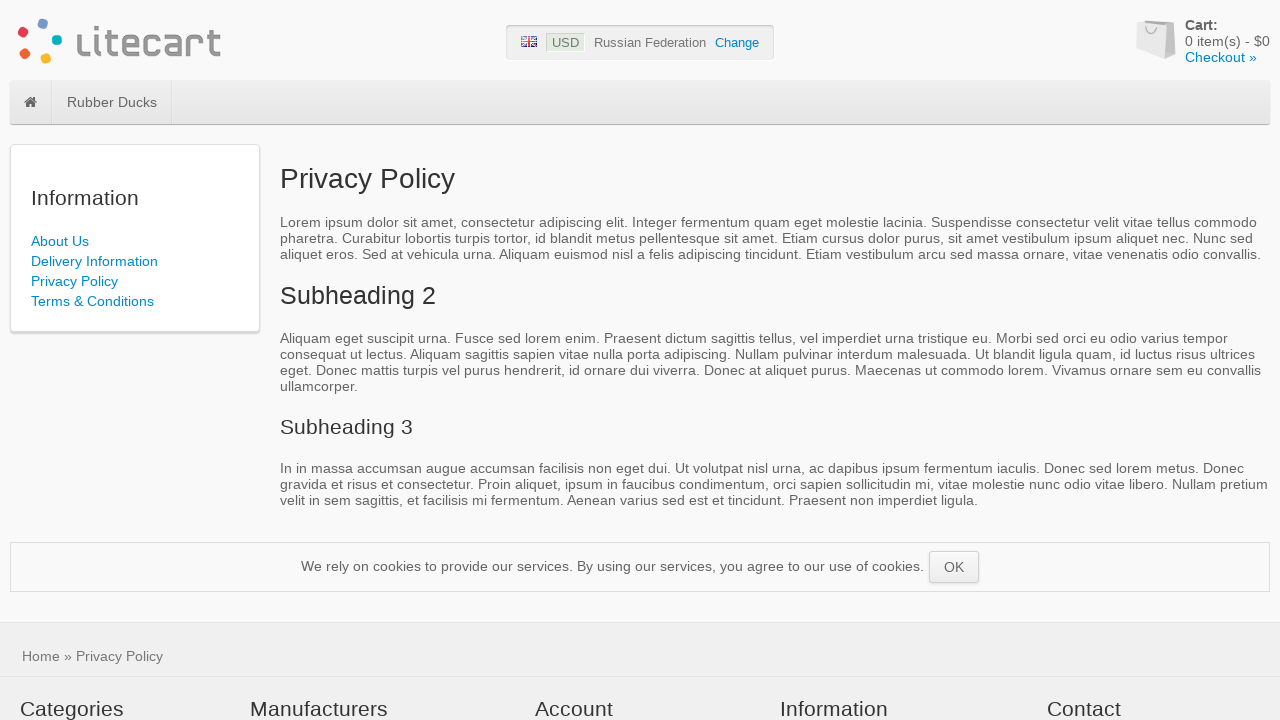

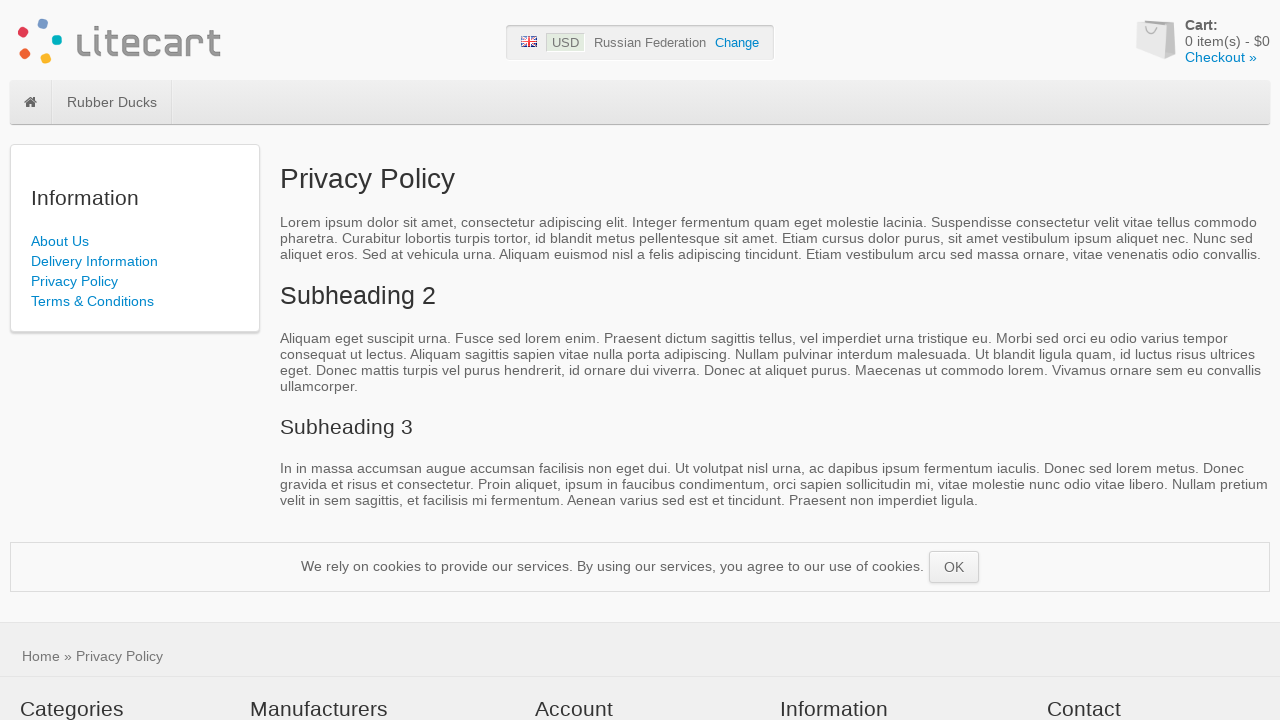